Tests JavaScript alert dialogs on a CodePen page by navigating to URLs with different text parameters and verifying the alert text matches the expected value, then accepting the alert.

Starting URL: https://codepen.io/yairzaff/full/YzPLQrv?text=hello

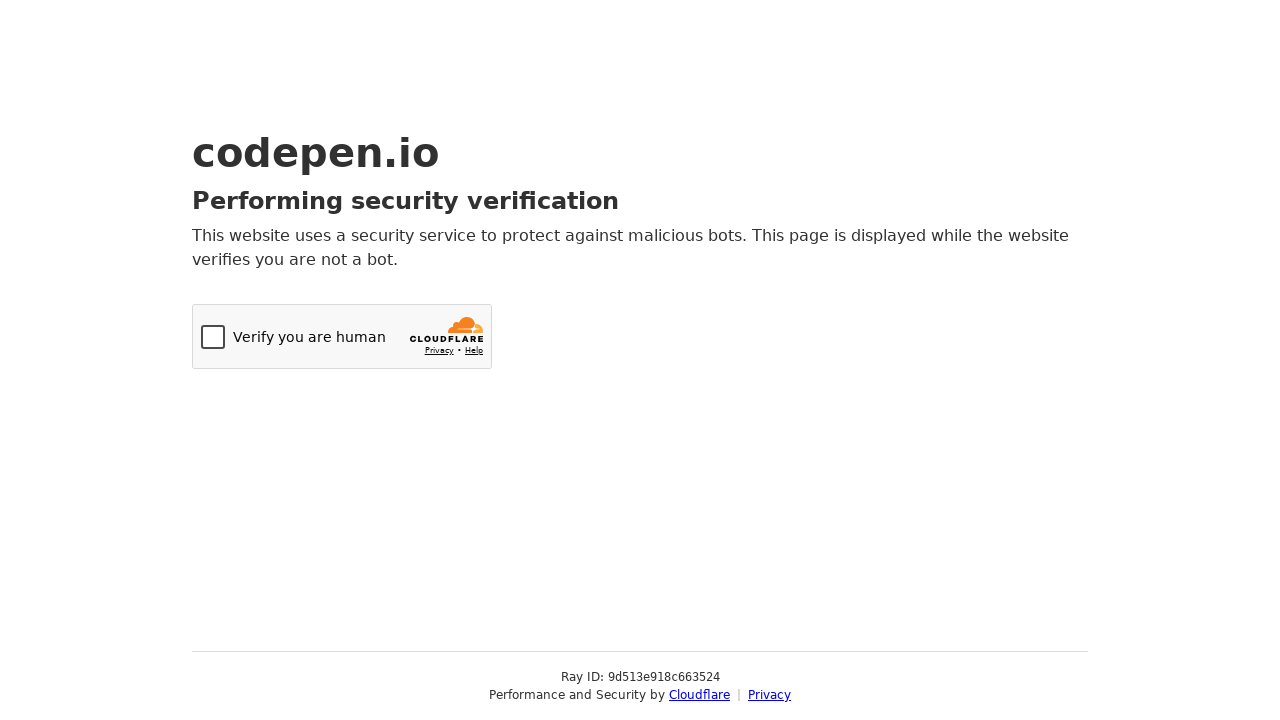

Waited 1000ms for page to load and trigger alert
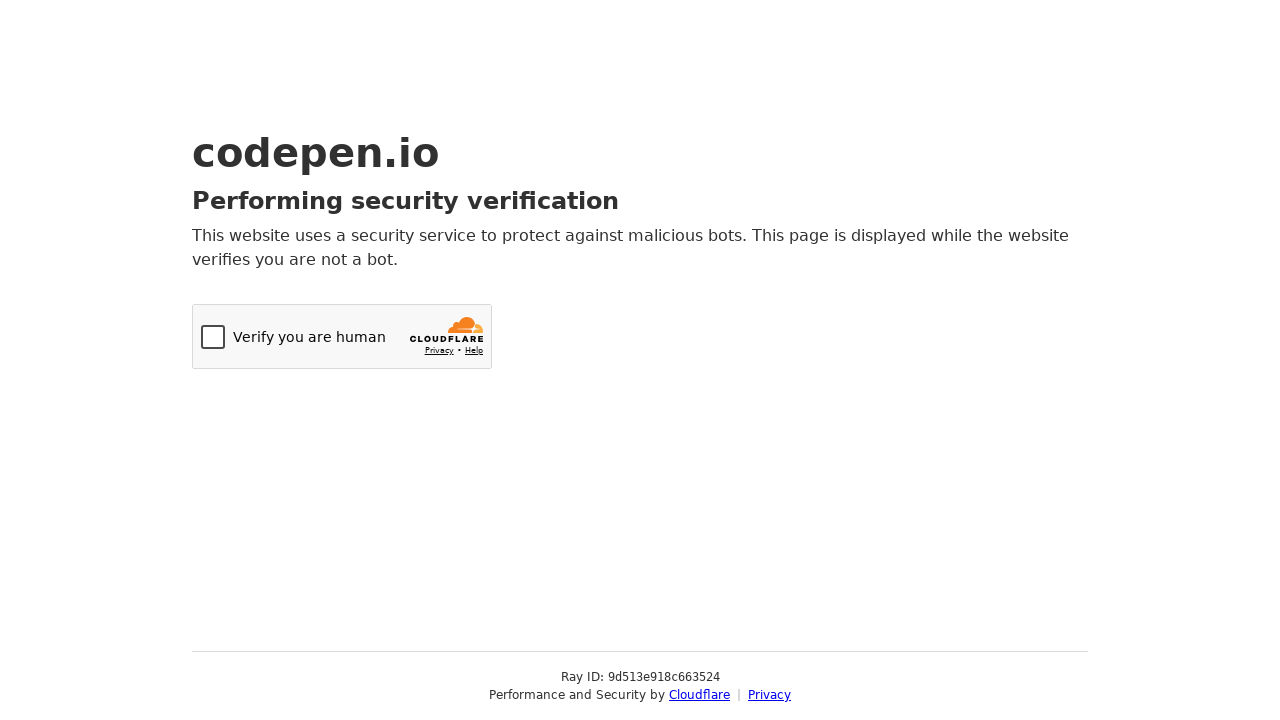

Set up dialog handler to capture and accept alerts
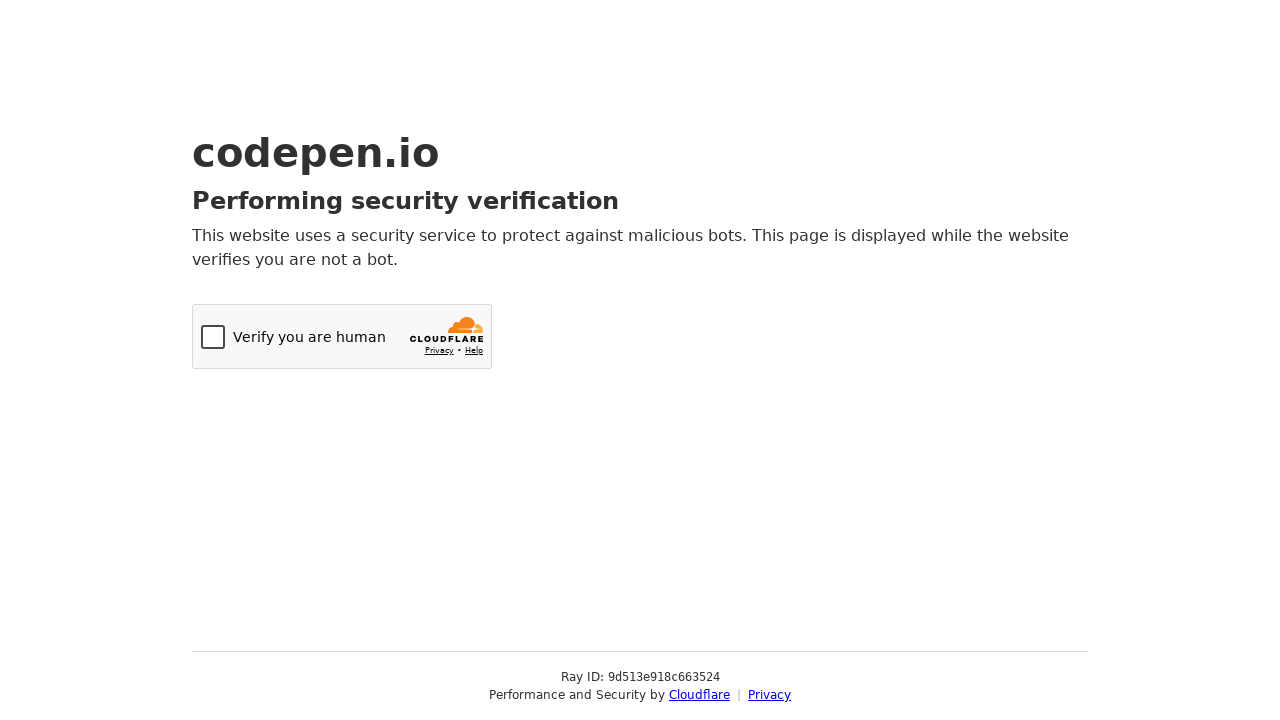

Navigated to CodePen page with Hebrew text parameter 'שלום'
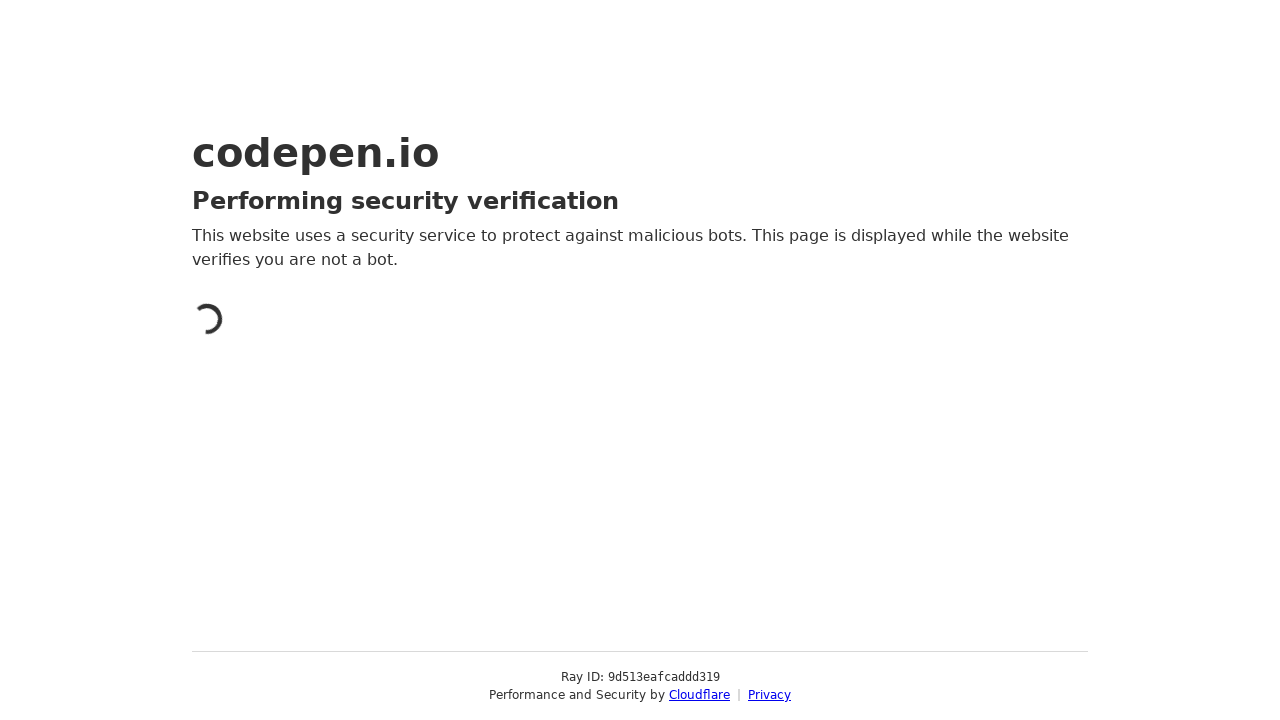

Waited 2000ms for alert dialog to appear and be handled
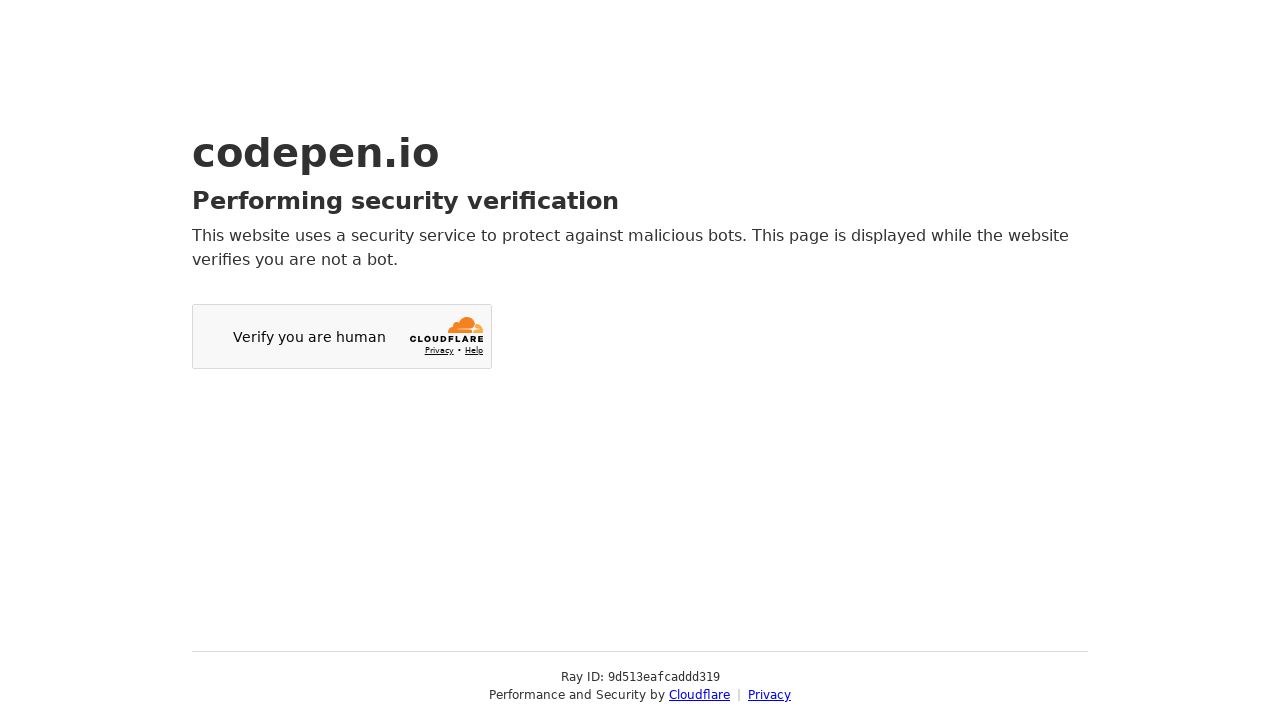

Navigated to CodePen page with numeric text parameter '1'
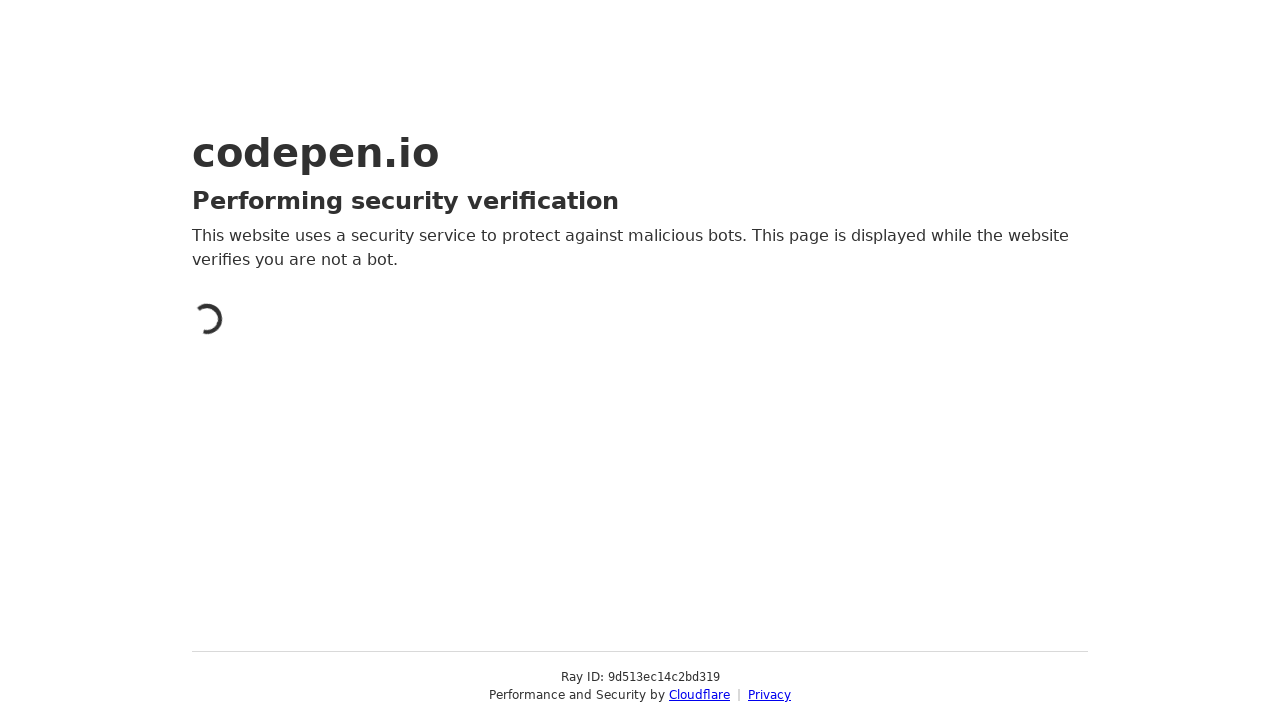

Waited 2000ms for alert dialog to appear and be handled
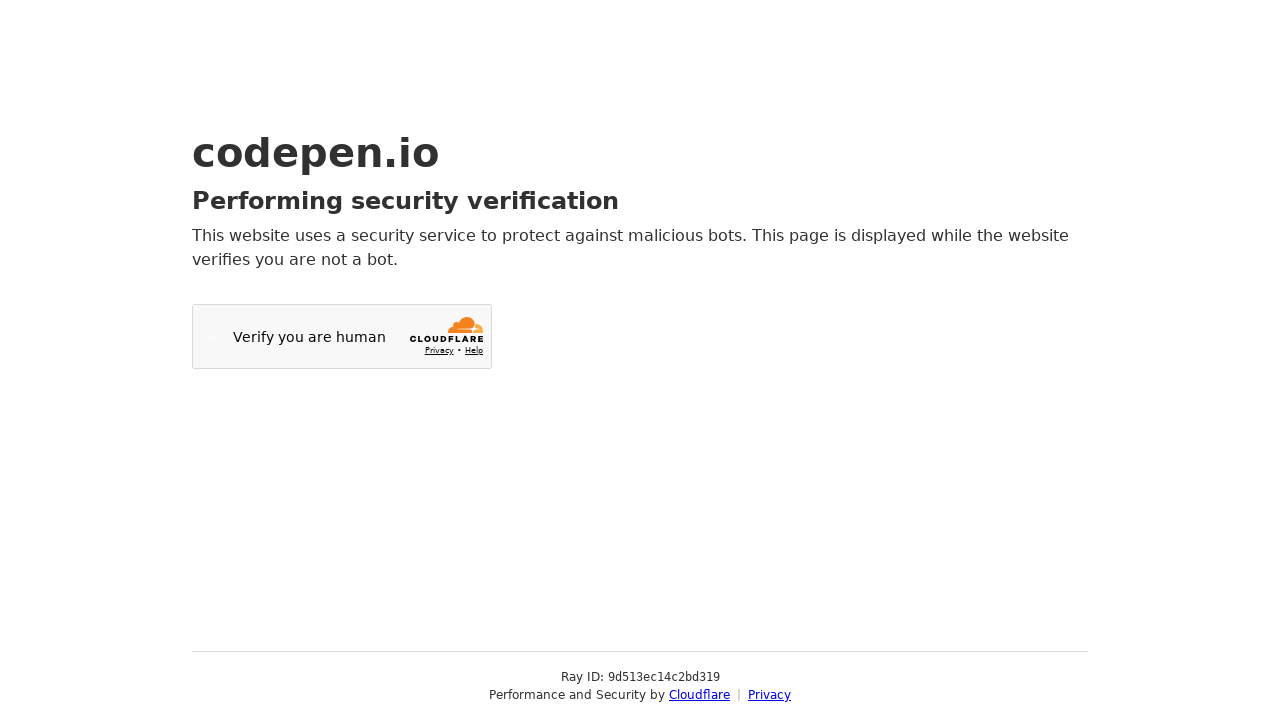

Navigated to CodePen page with empty text parameter
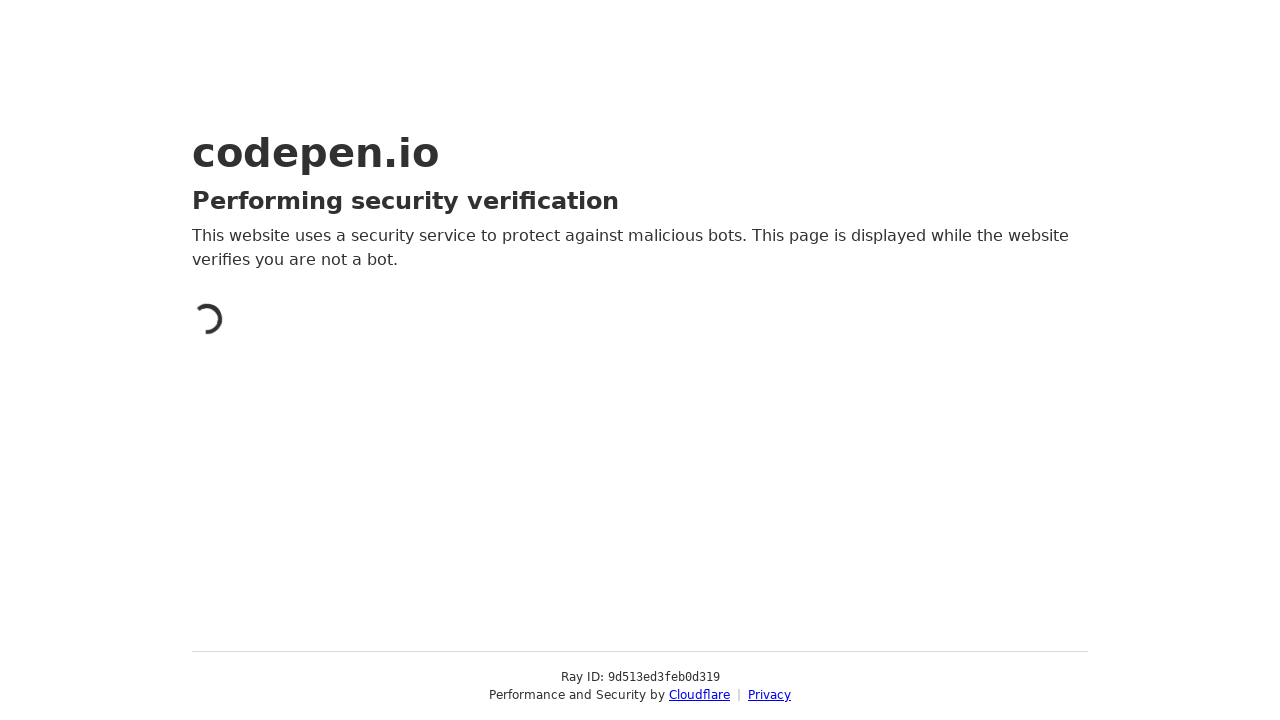

Waited 2000ms for alert dialog to appear and be handled
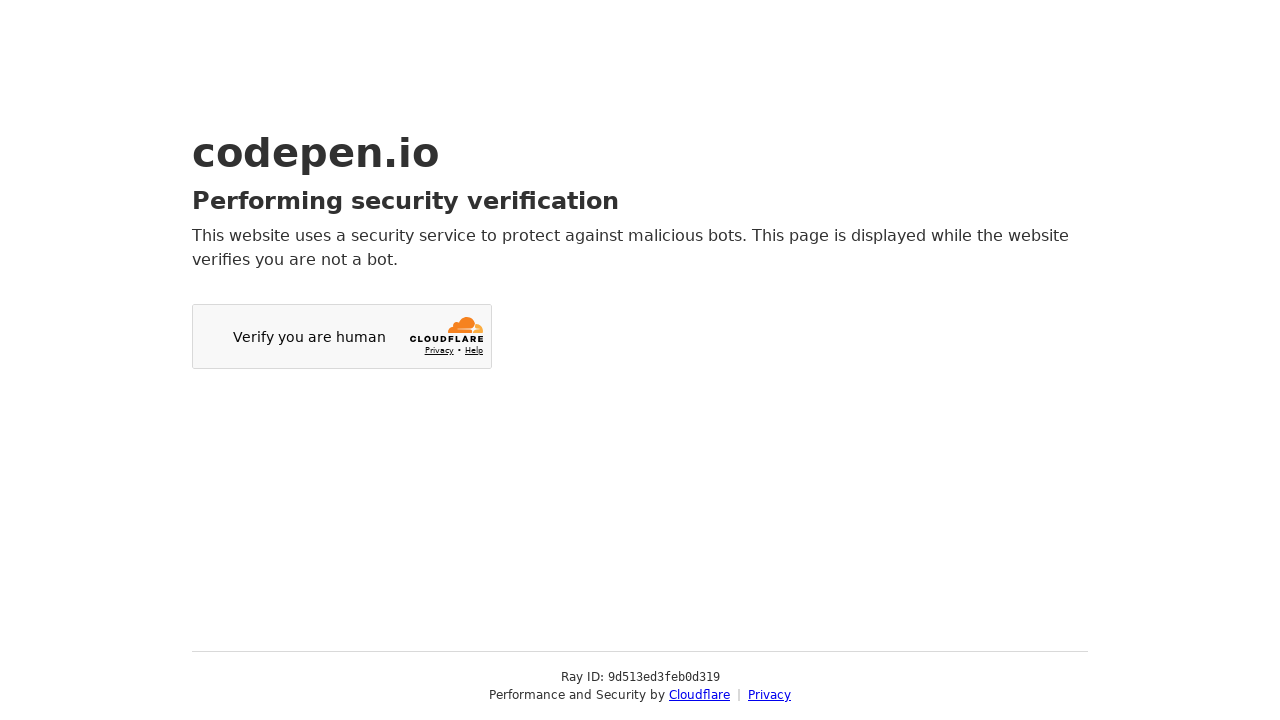

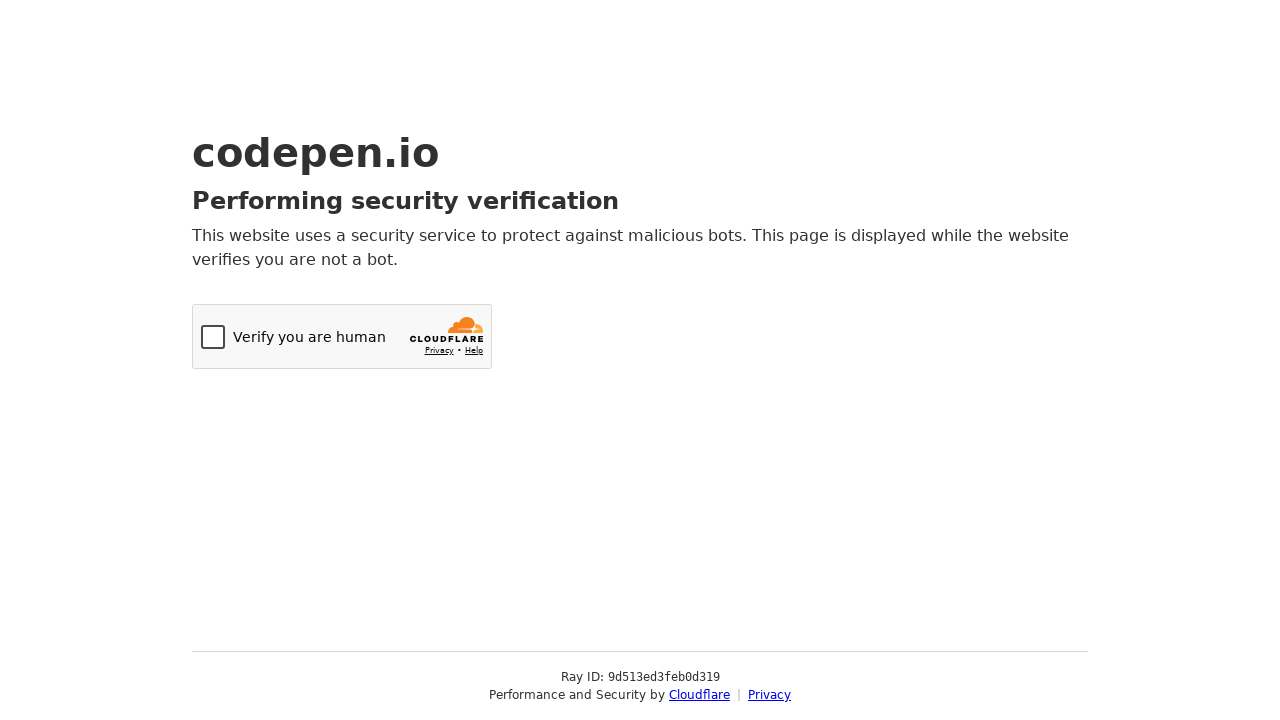